Tests that registration without a password shows a validation error message

Starting URL: https://front.serverest.dev/cadastrarusuarios

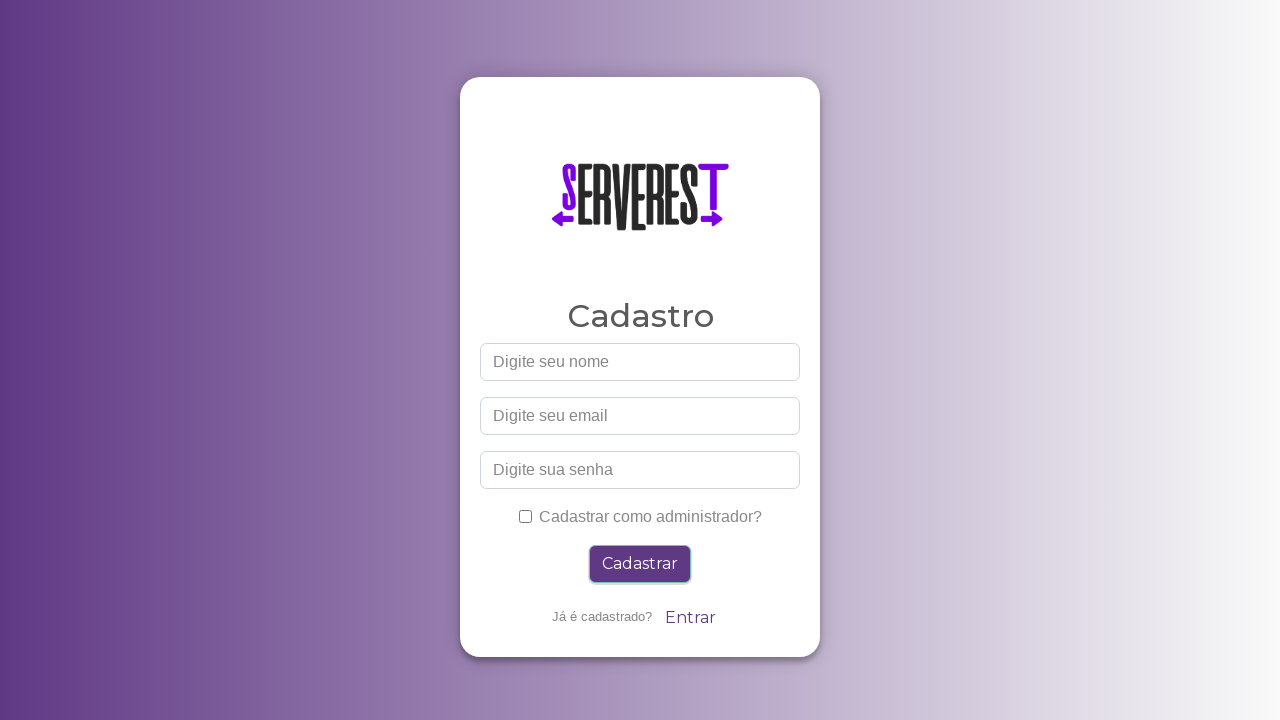

Filled name field with 'Nome Sem Senha' on input[id="nome"]
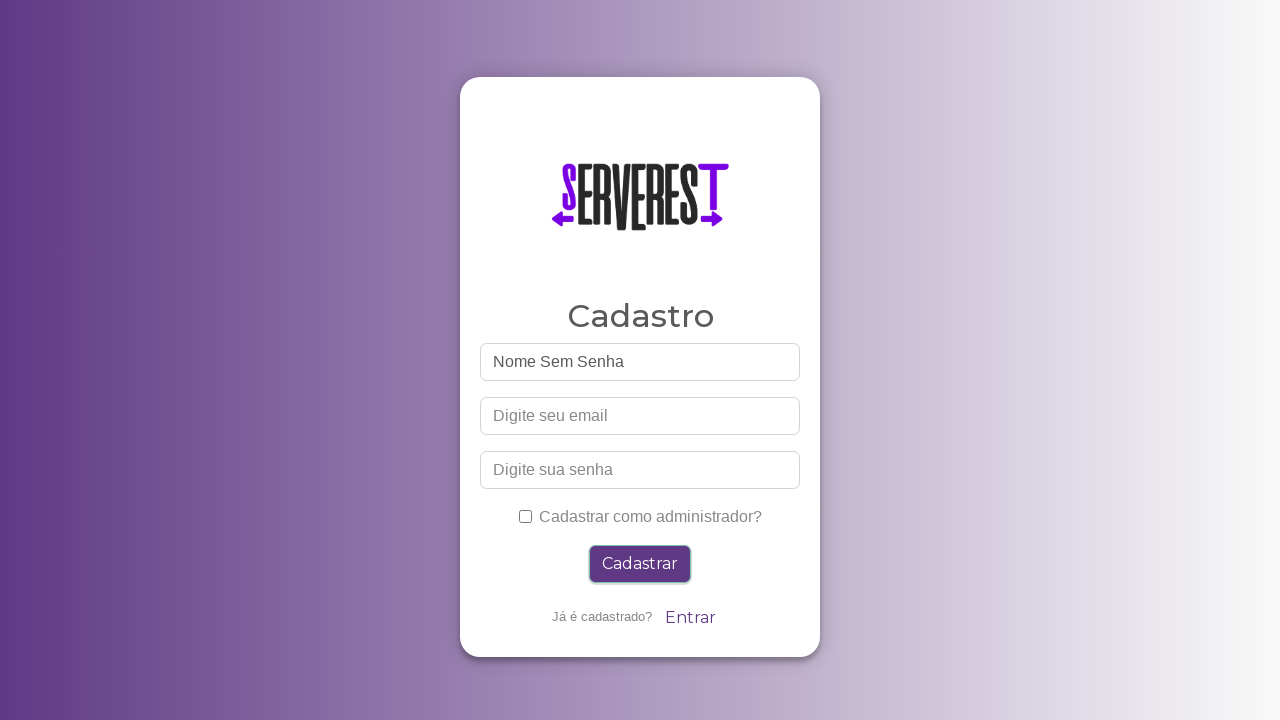

Filled email field with 'semsenha_test@gmail.com' on input[id="email"]
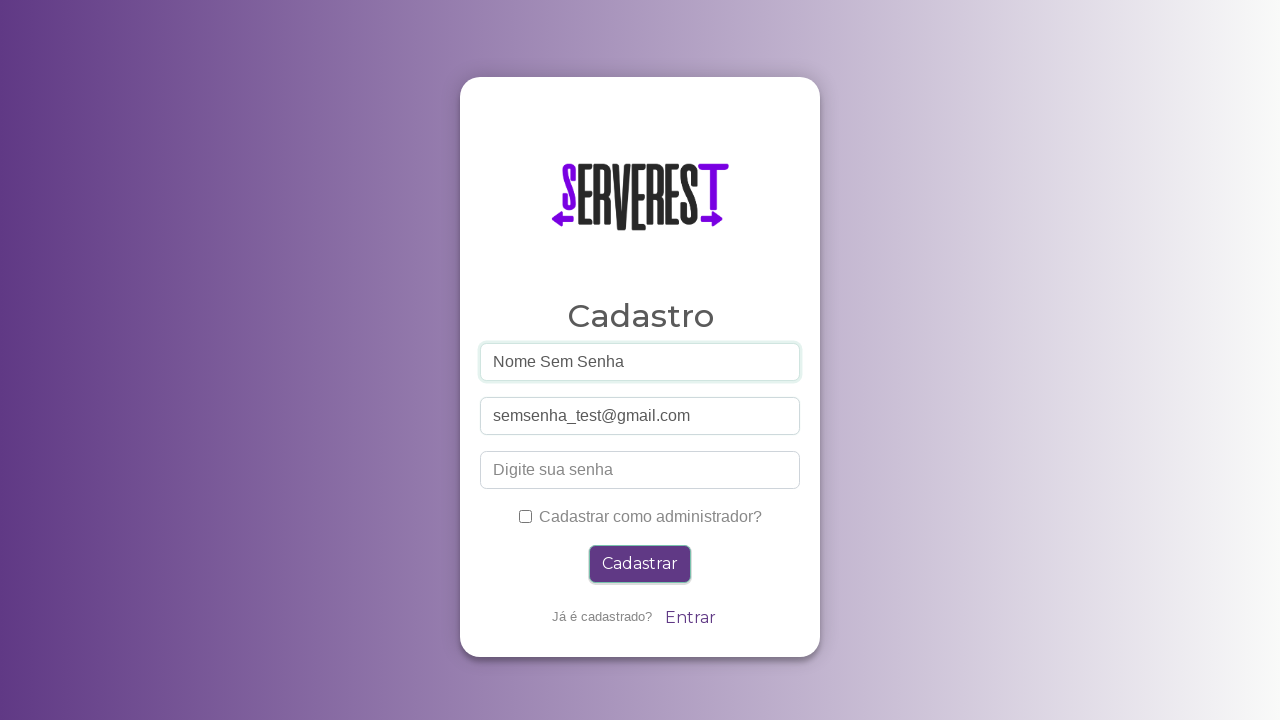

Left password field empty on input[id="password"]
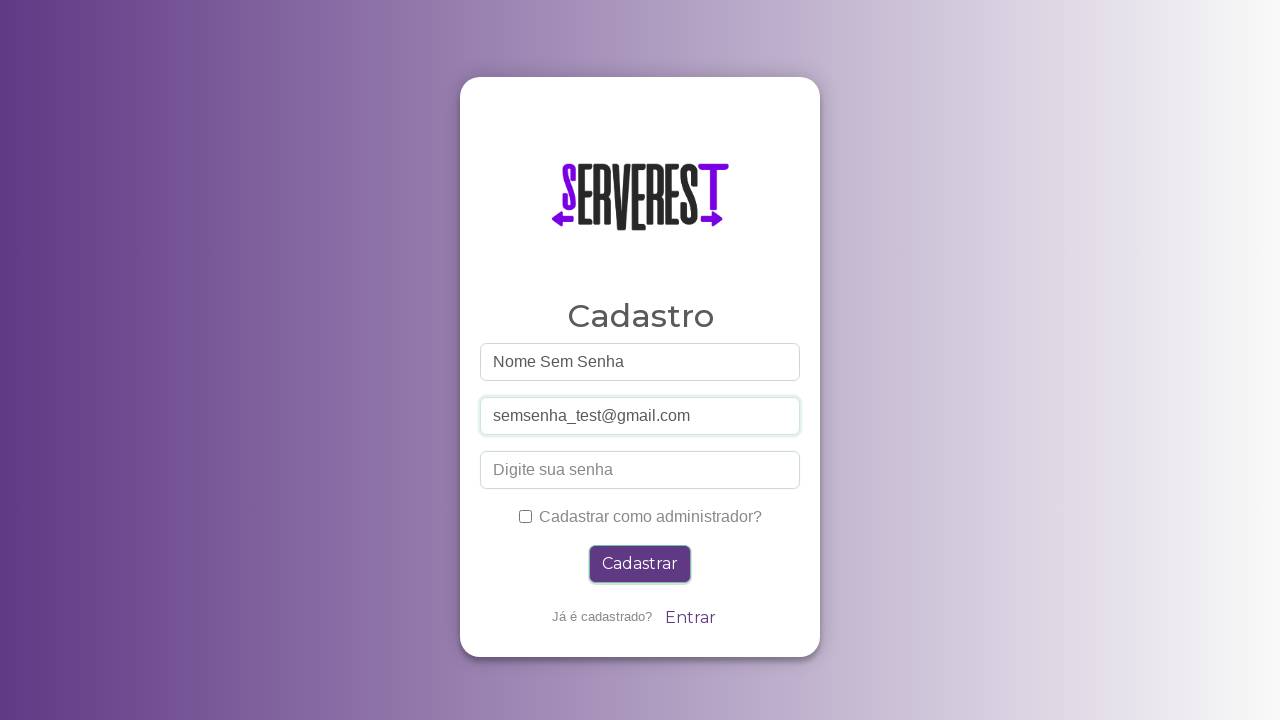

Clicked administrator checkbox at (525, 516) on #administrador
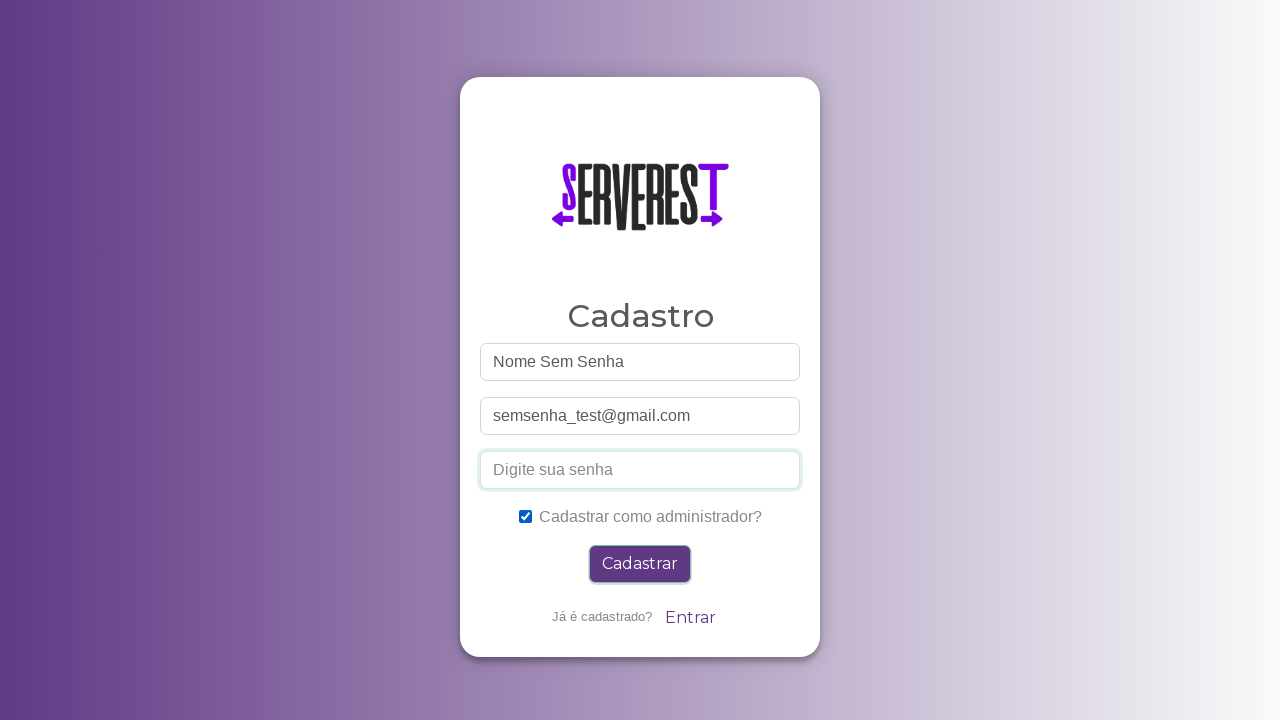

Clicked submit button to register at (640, 564) on .btn-primary
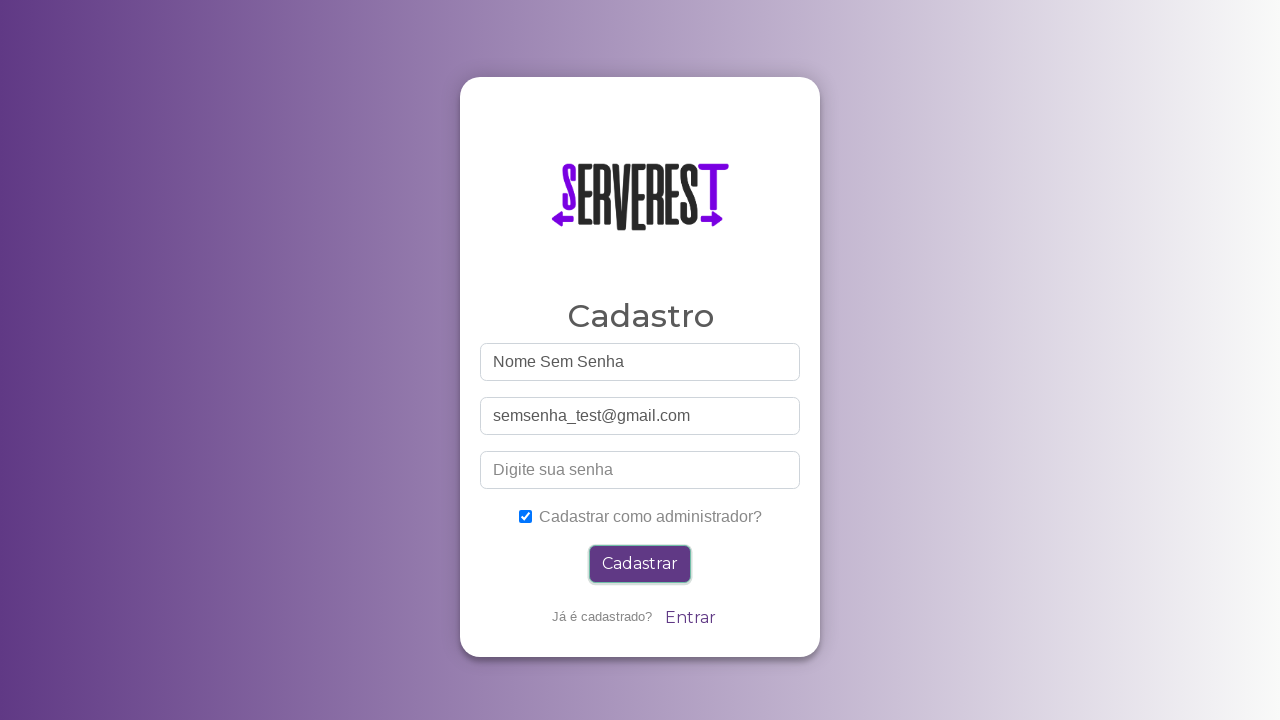

Password validation error message appeared
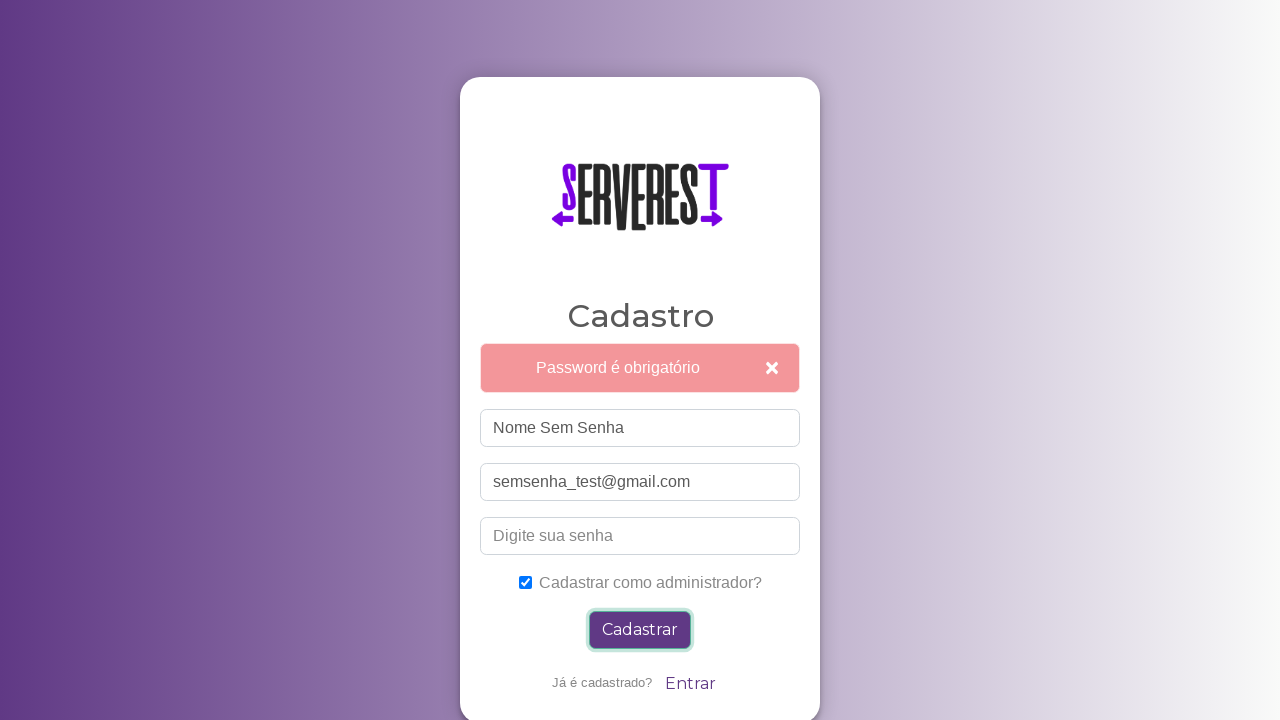

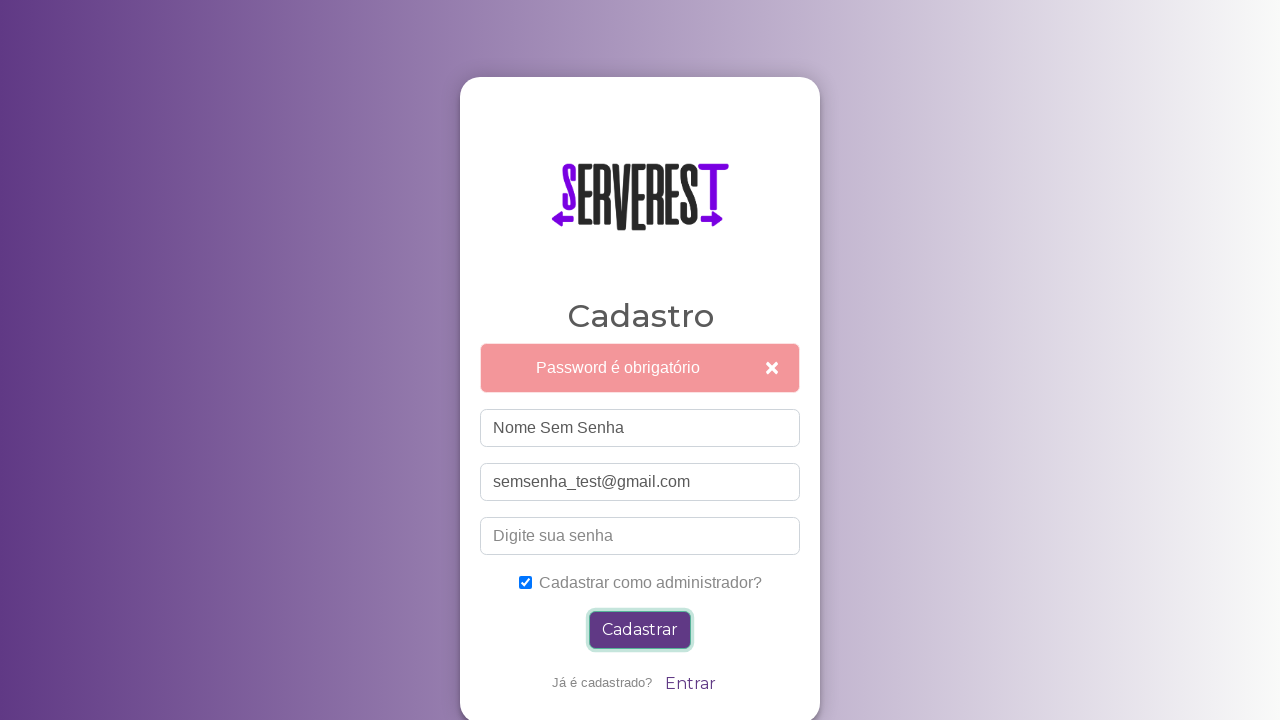